Tests opting out of A/B tests by adding an opt-out cookie on the homepage before navigating to the A/B test page

Starting URL: http://the-internet.herokuapp.com

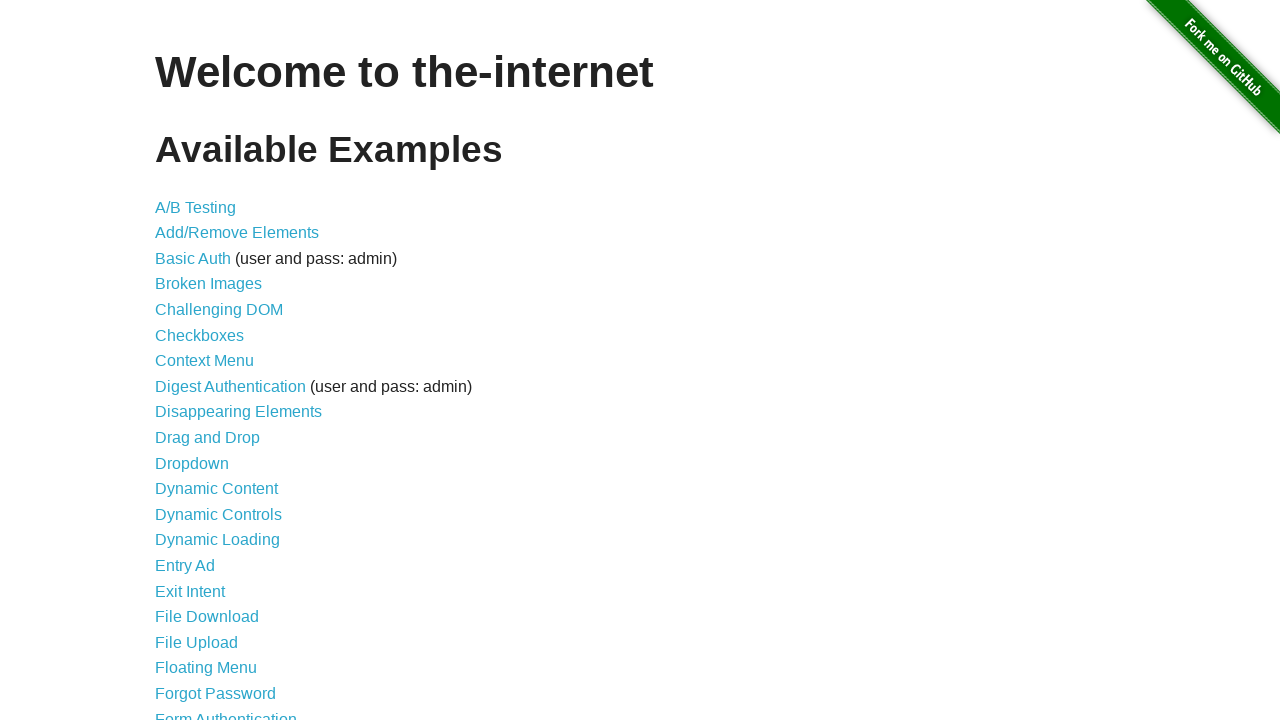

Added optimizelyOptOut cookie to opt out of A/B tests
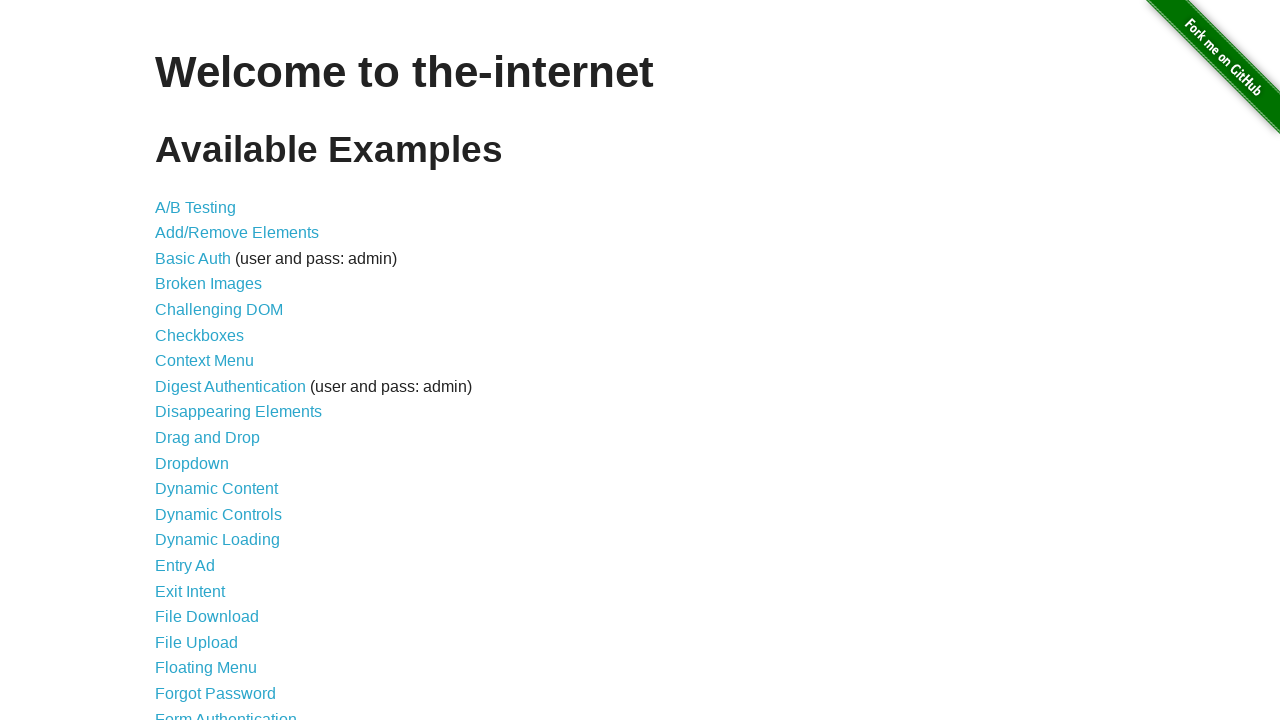

Navigated to A/B test page
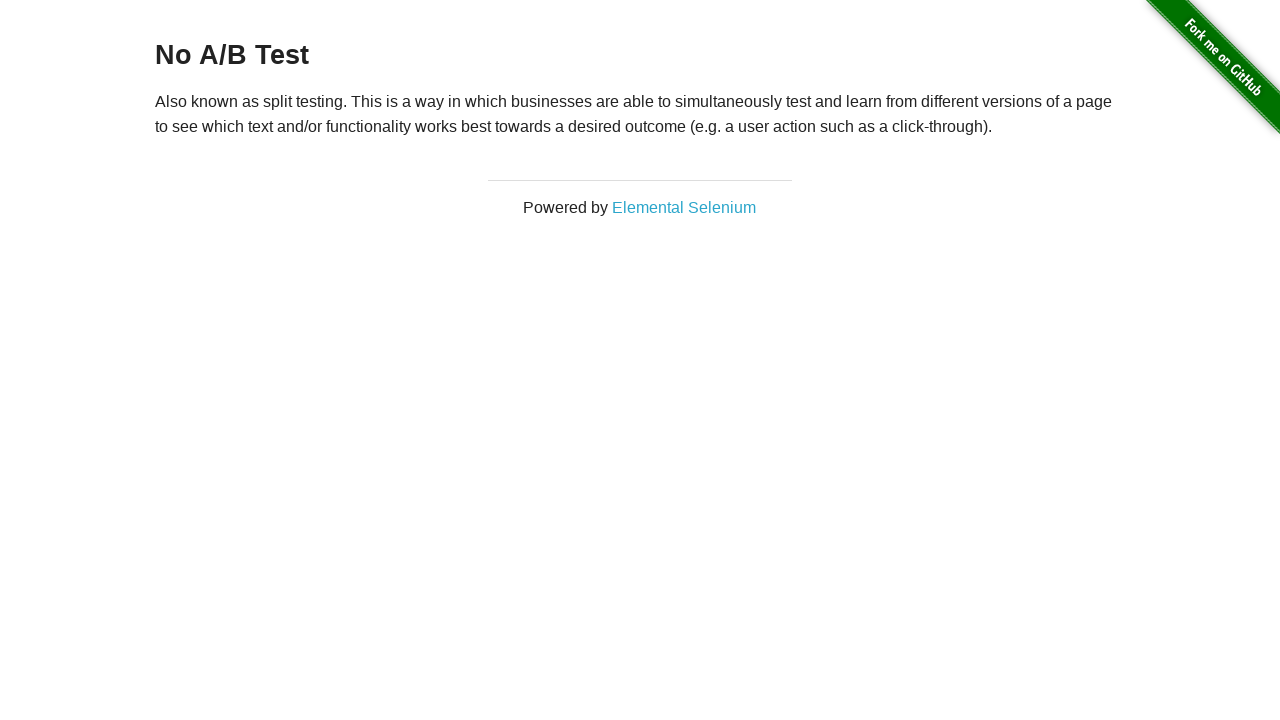

Retrieved heading text to verify opt-out status
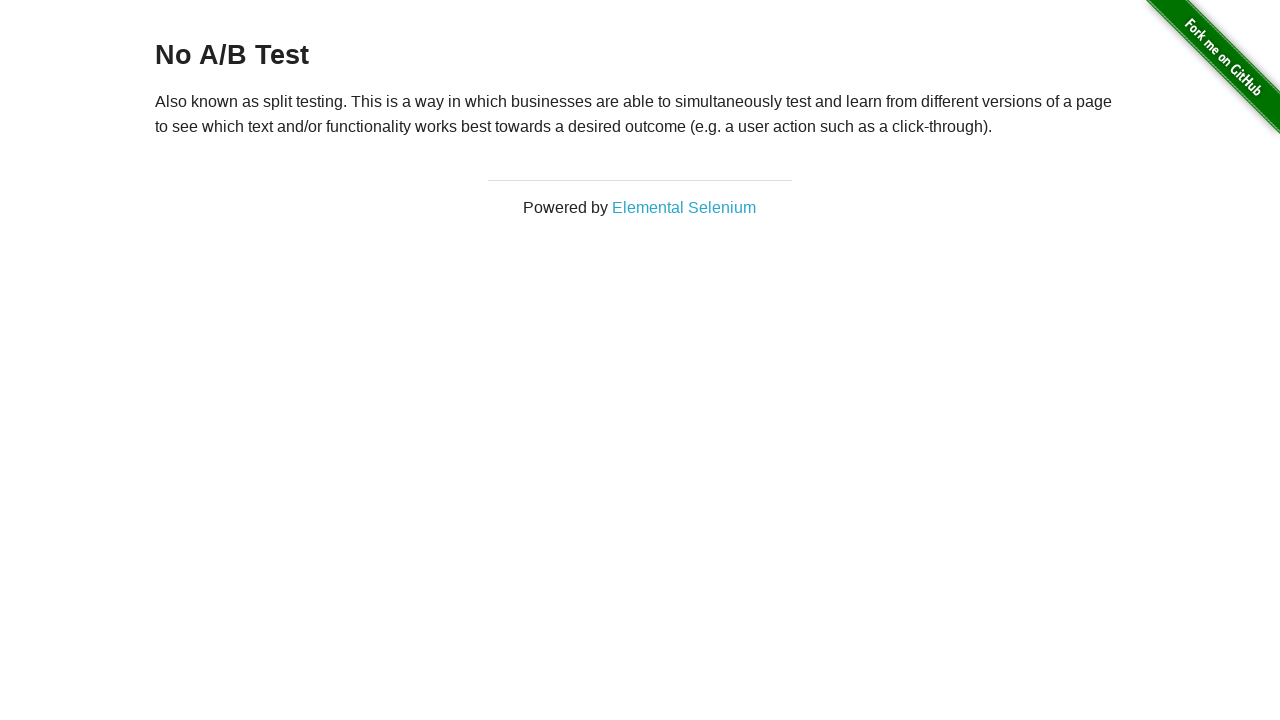

Verified heading displays 'No A/B Test' - opt-out cookie successfully prevented A/B test variant
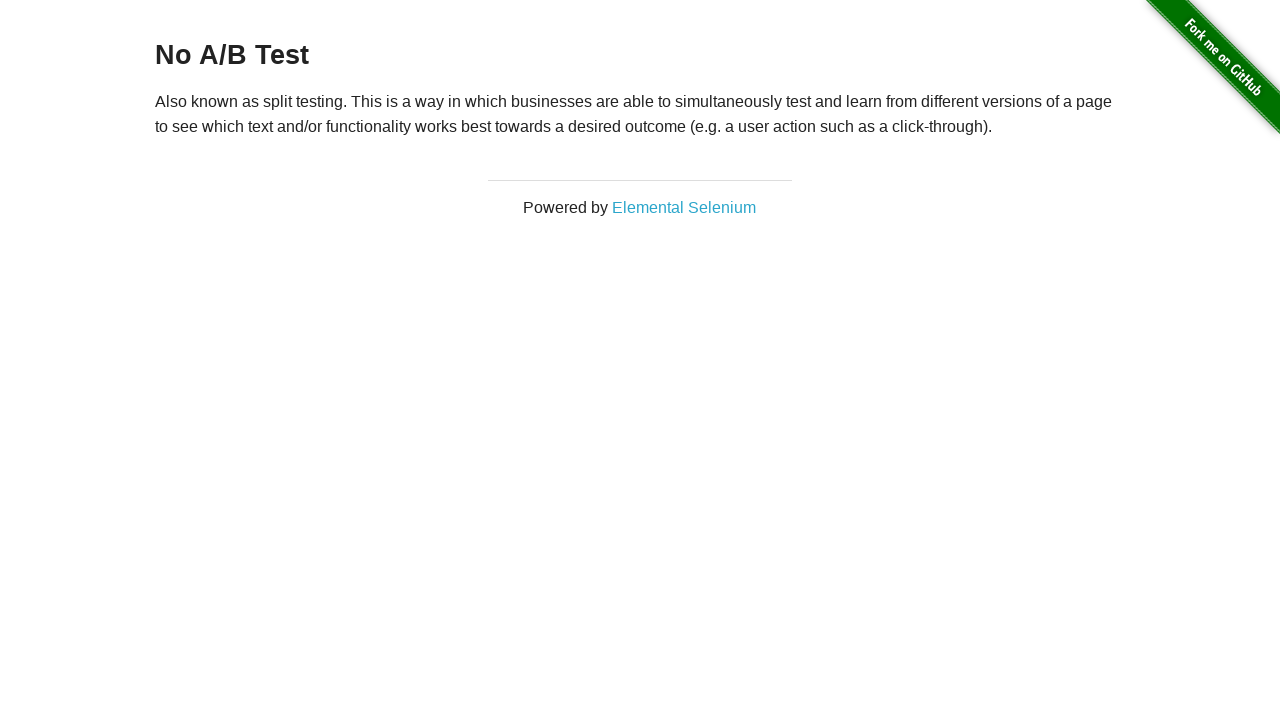

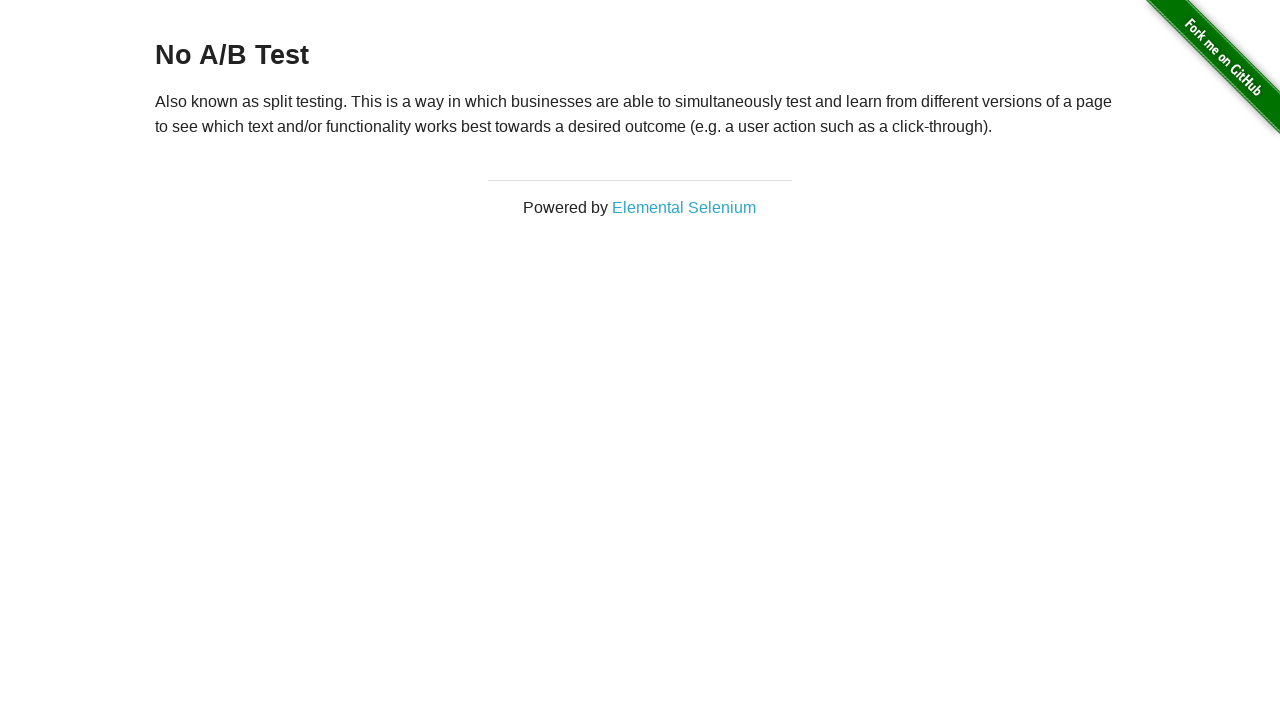